Tests waiting for a hidden element to become visible after clicking a start button, then verifies the displayed text is "Hello World!"

Starting URL: https://the-internet.herokuapp.com/dynamic_loading/1

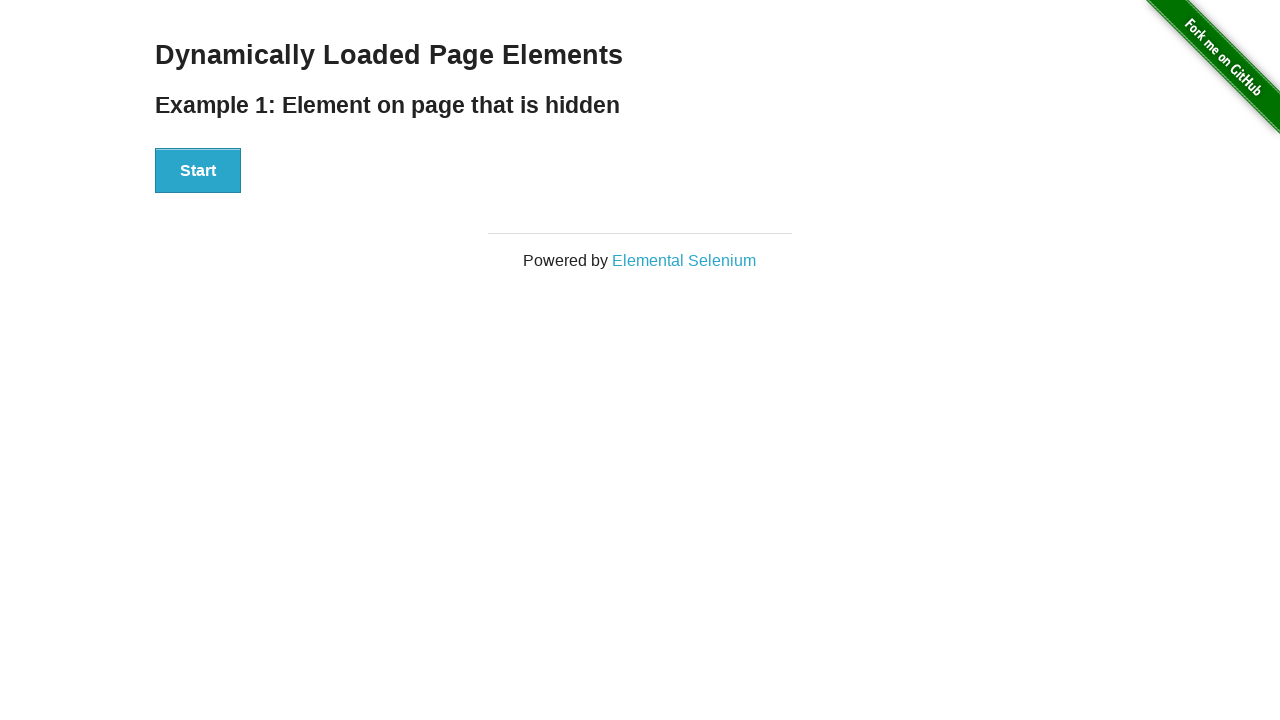

Clicked the start button at (198, 171) on #start > button
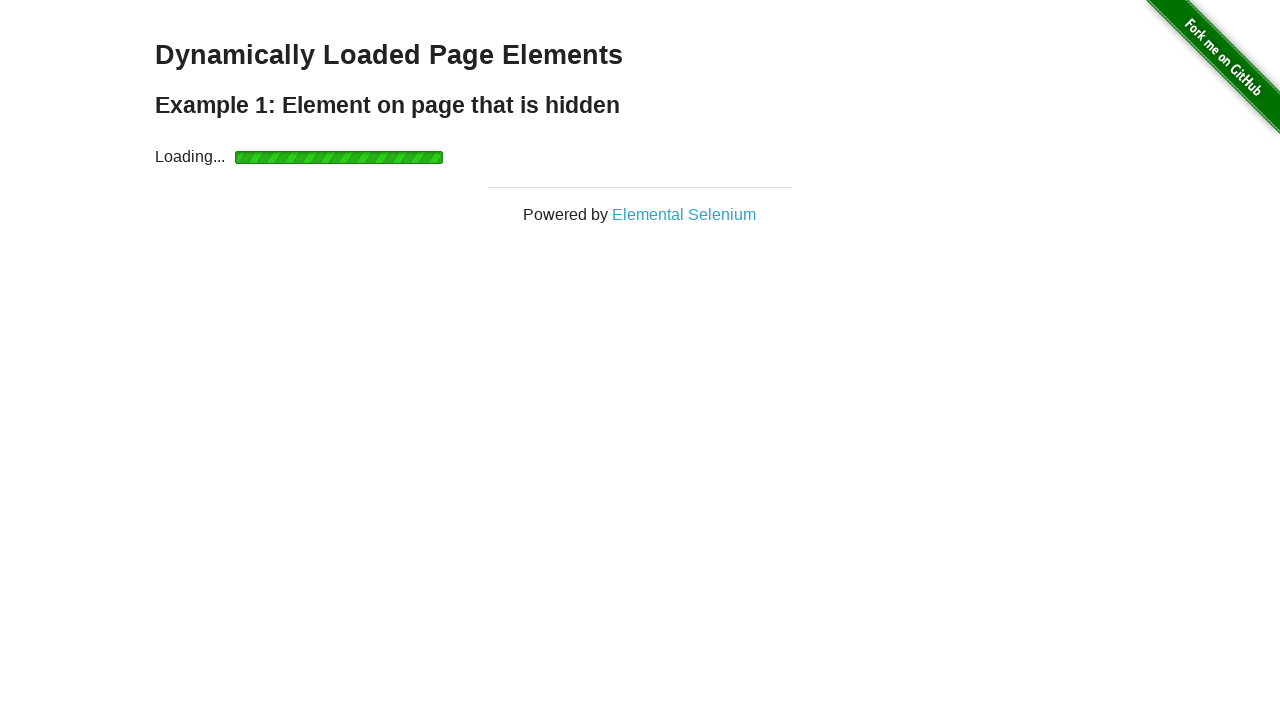

Waited for hidden element to become visible
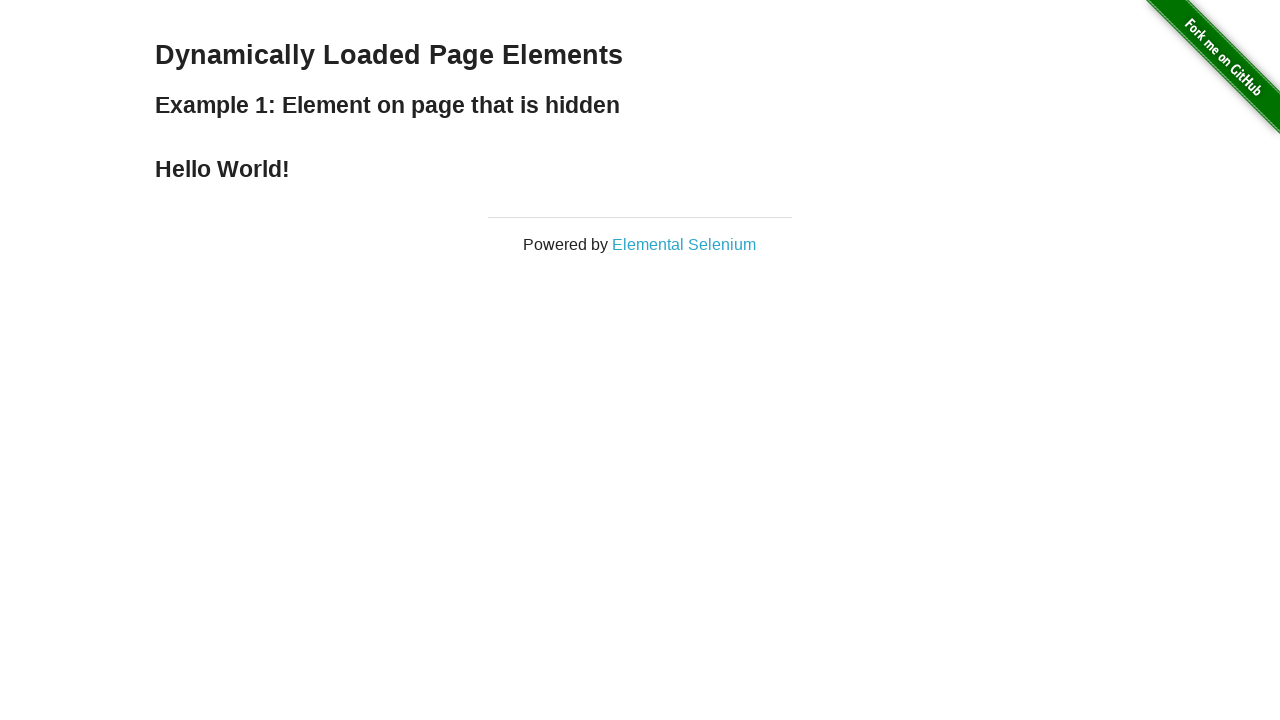

Verified displayed text is 'Hello World!'
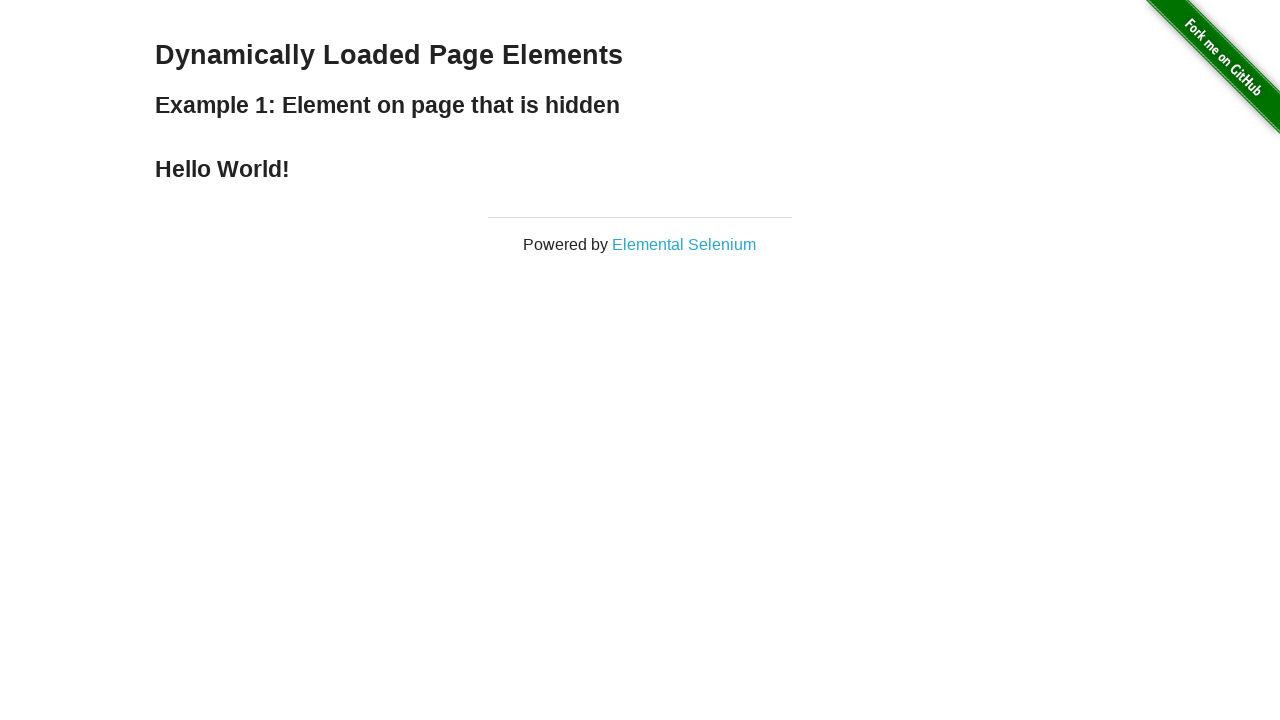

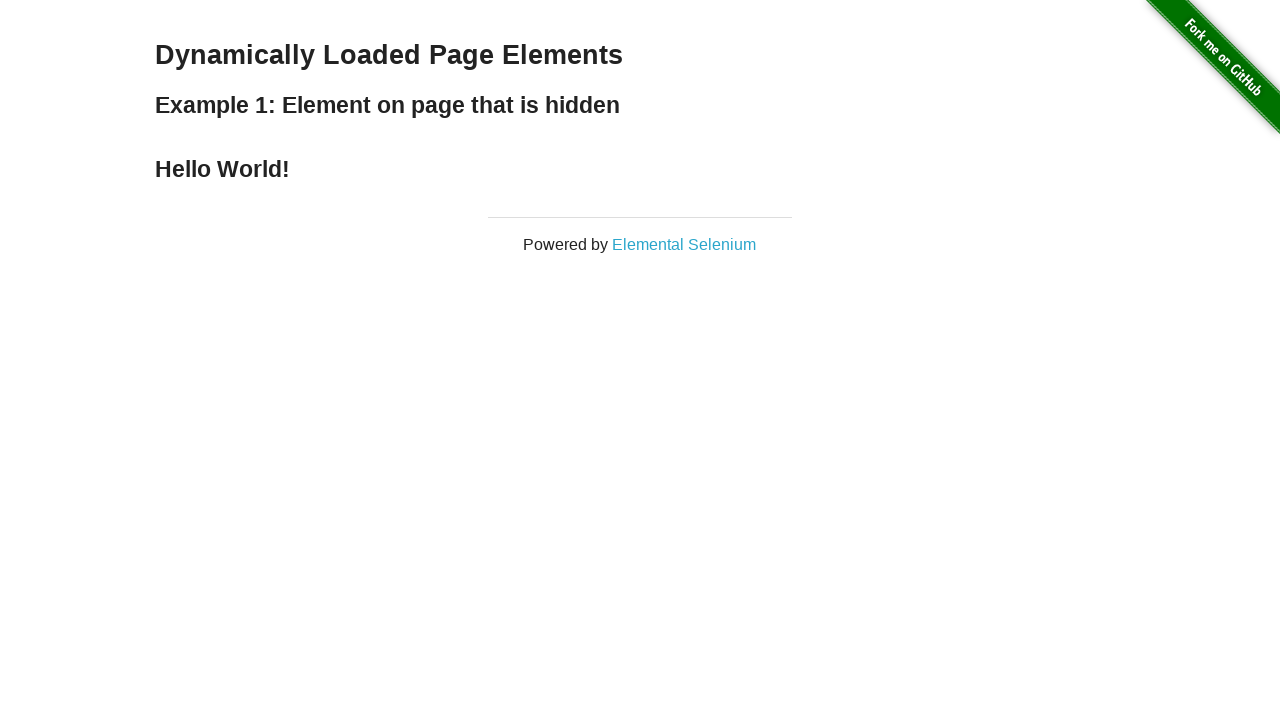